Verifies that all header navigation elements are visible on the Playwright homepage, including logo, docs link, API link, language selector, community link, GitHub and Discord links, and tests the dark/light mode toggle button.

Starting URL: https://playwright.dev/

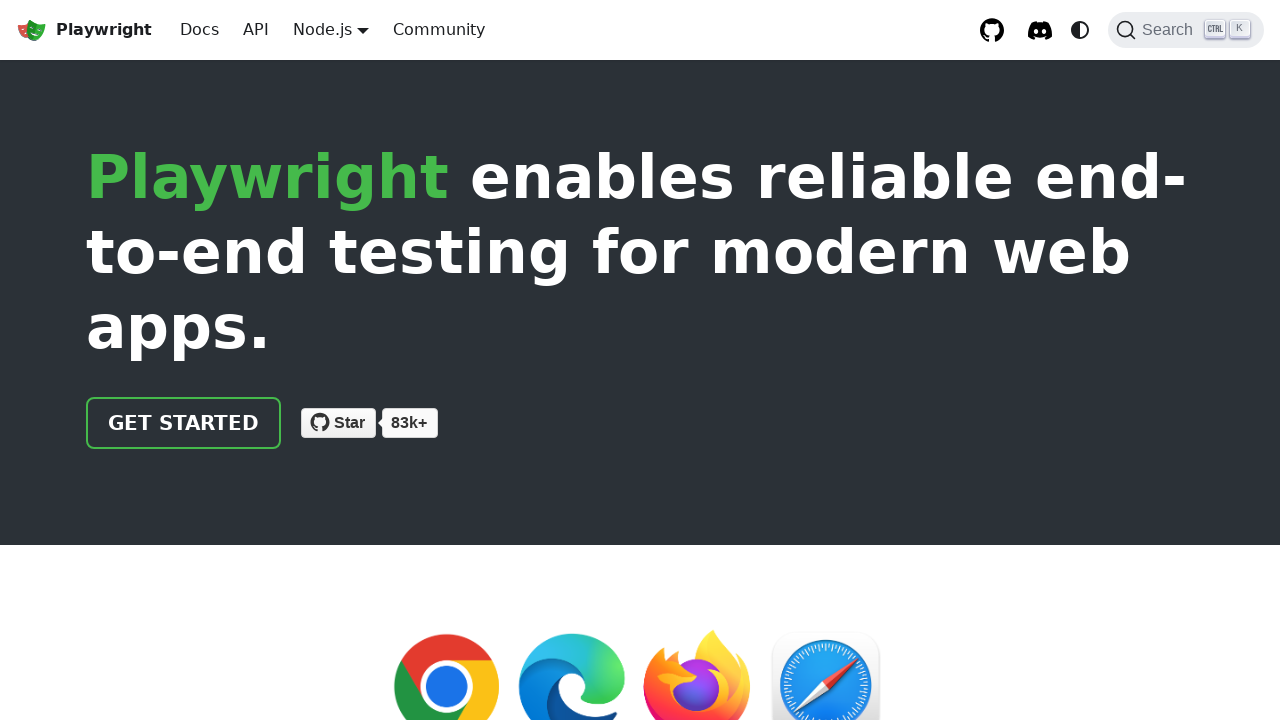

Playwright logo link is visible
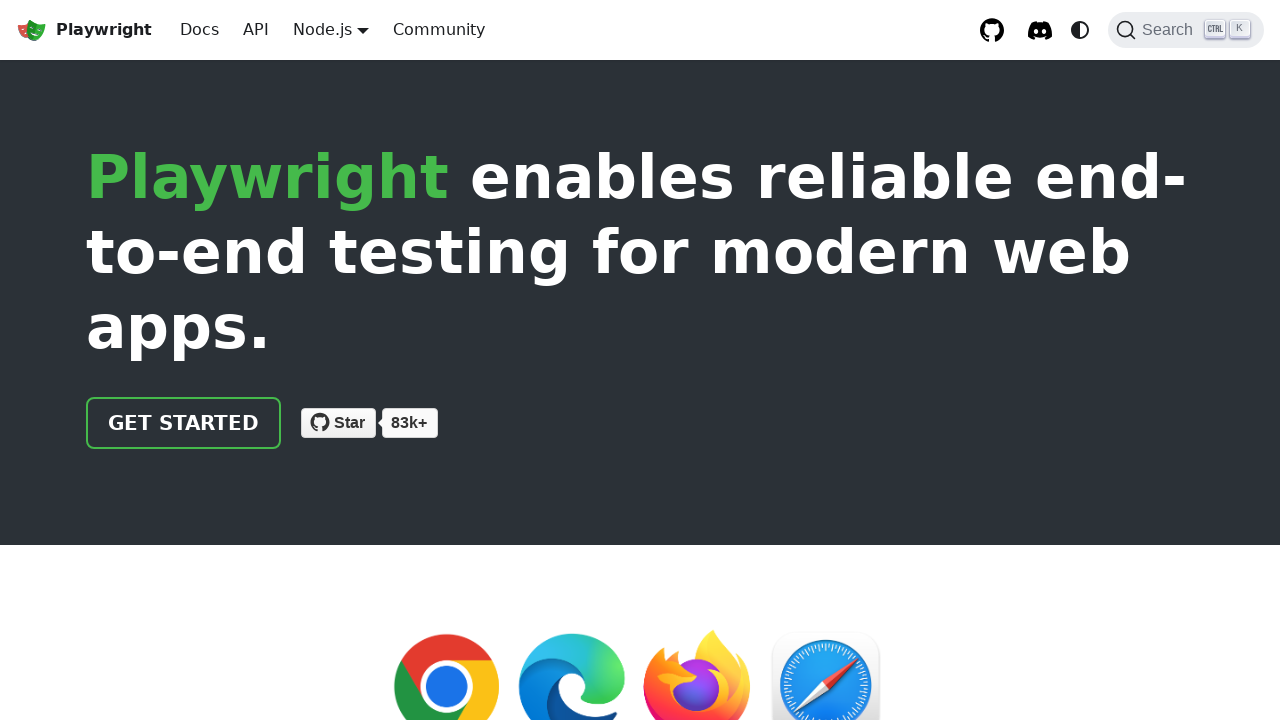

Docs navigation link is visible
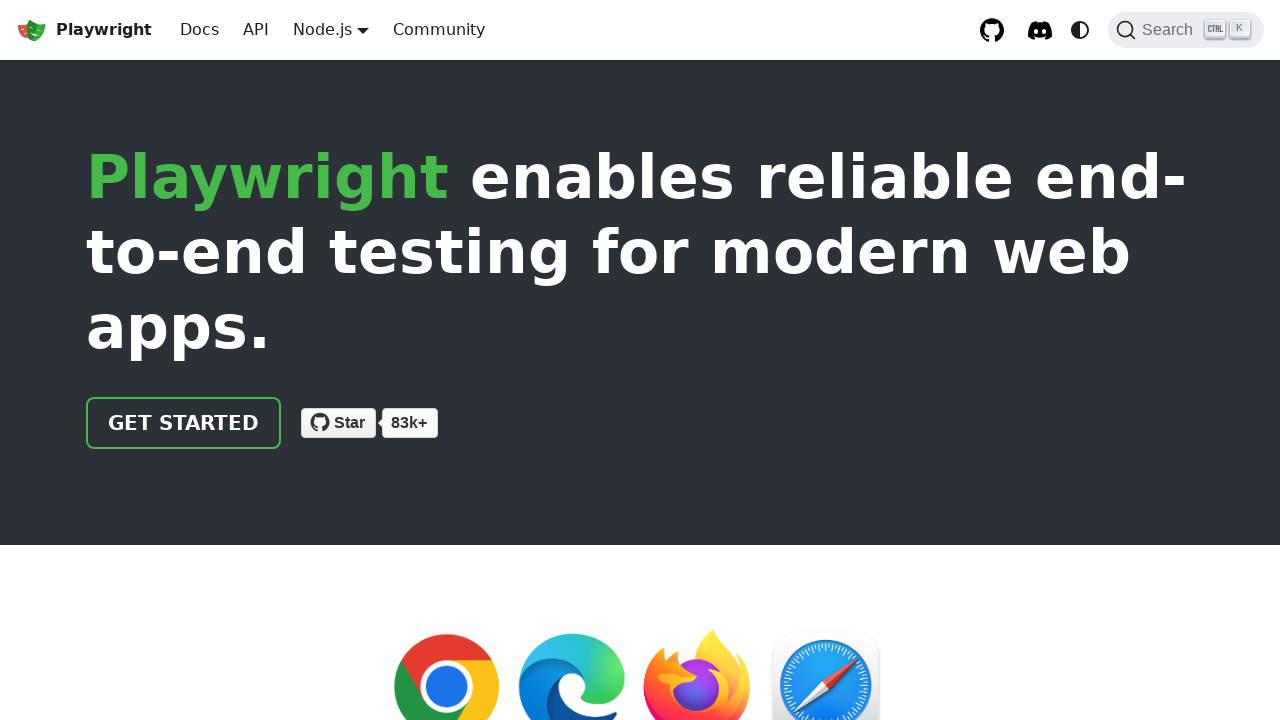

API navigation link is visible
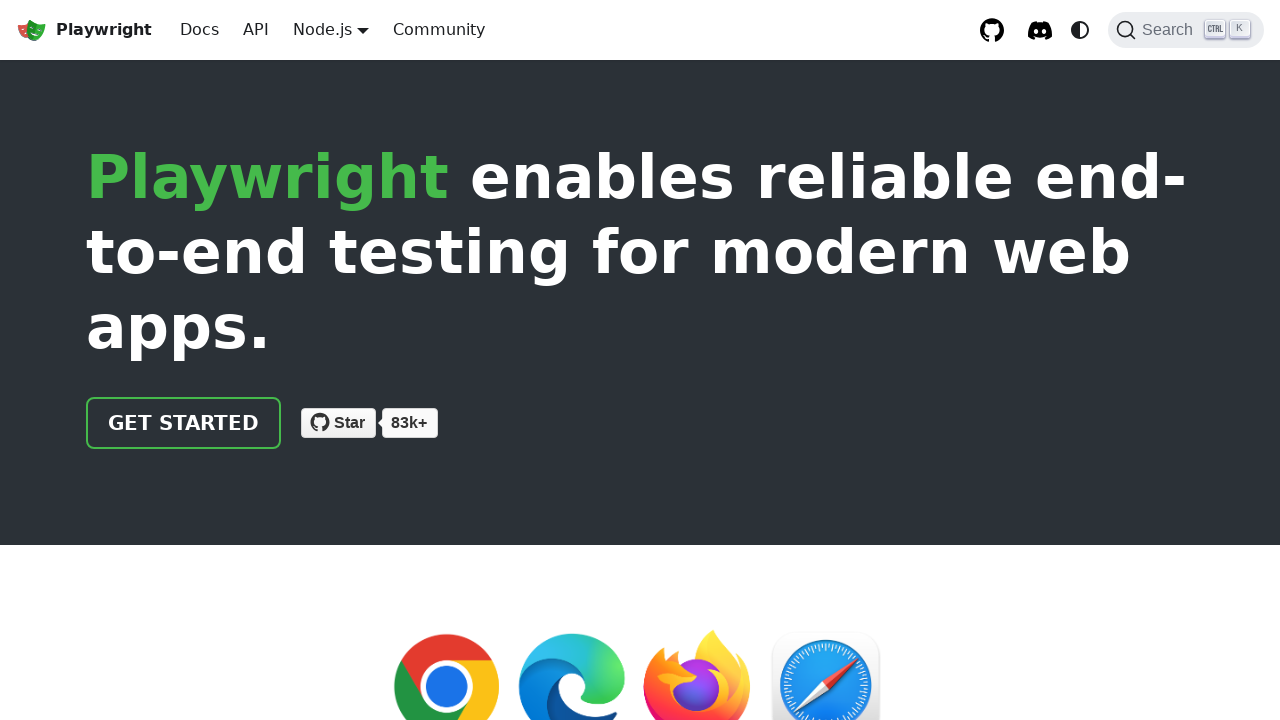

Language selector (Node.js button) is visible
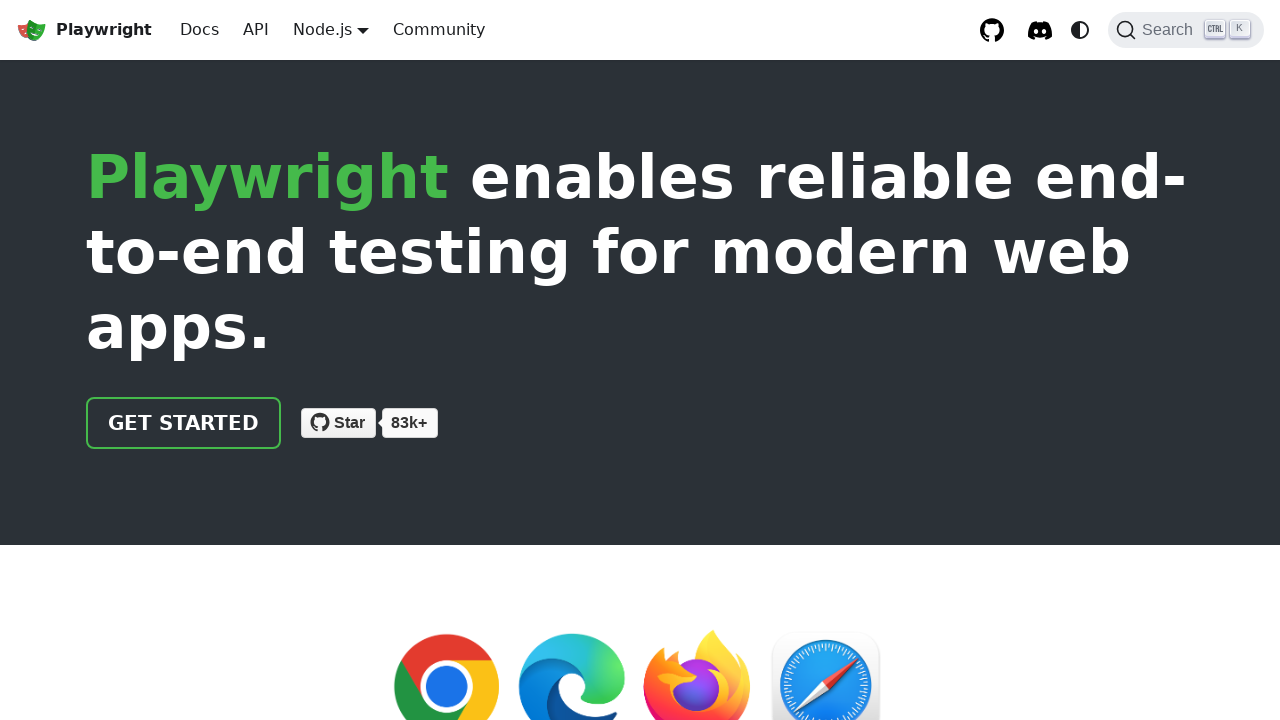

Community navigation link is visible
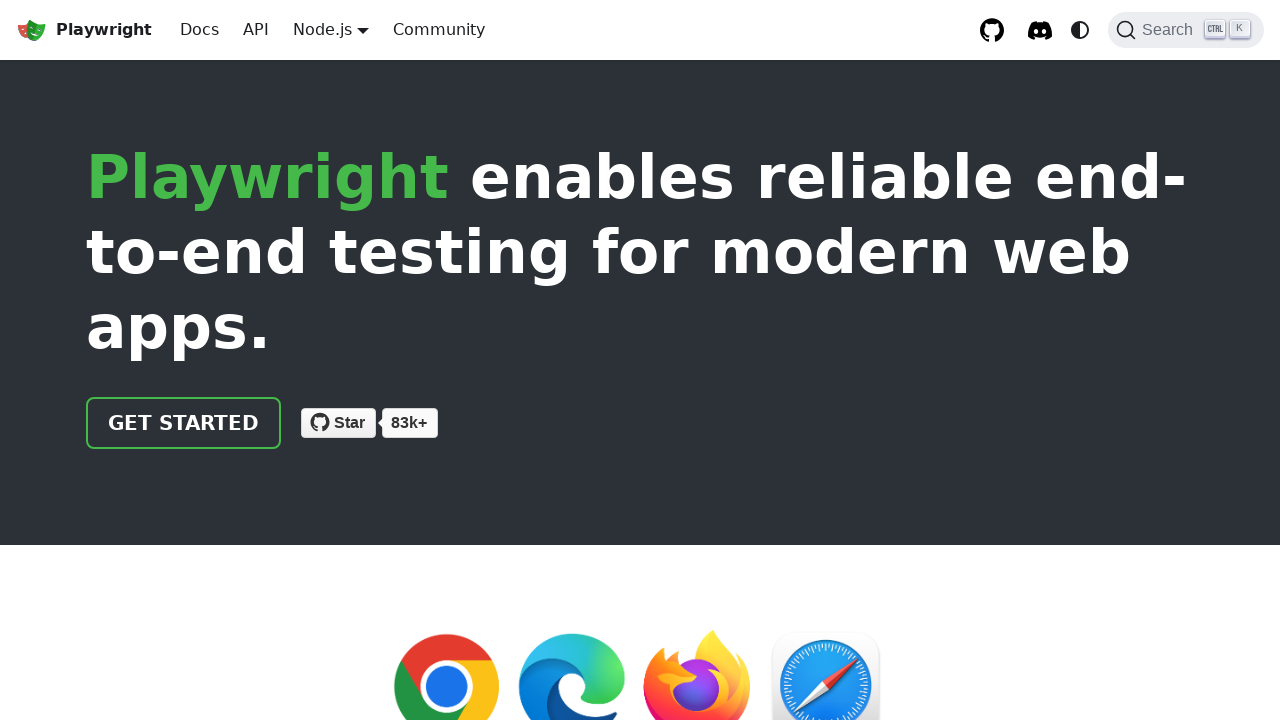

GitHub repository link is visible
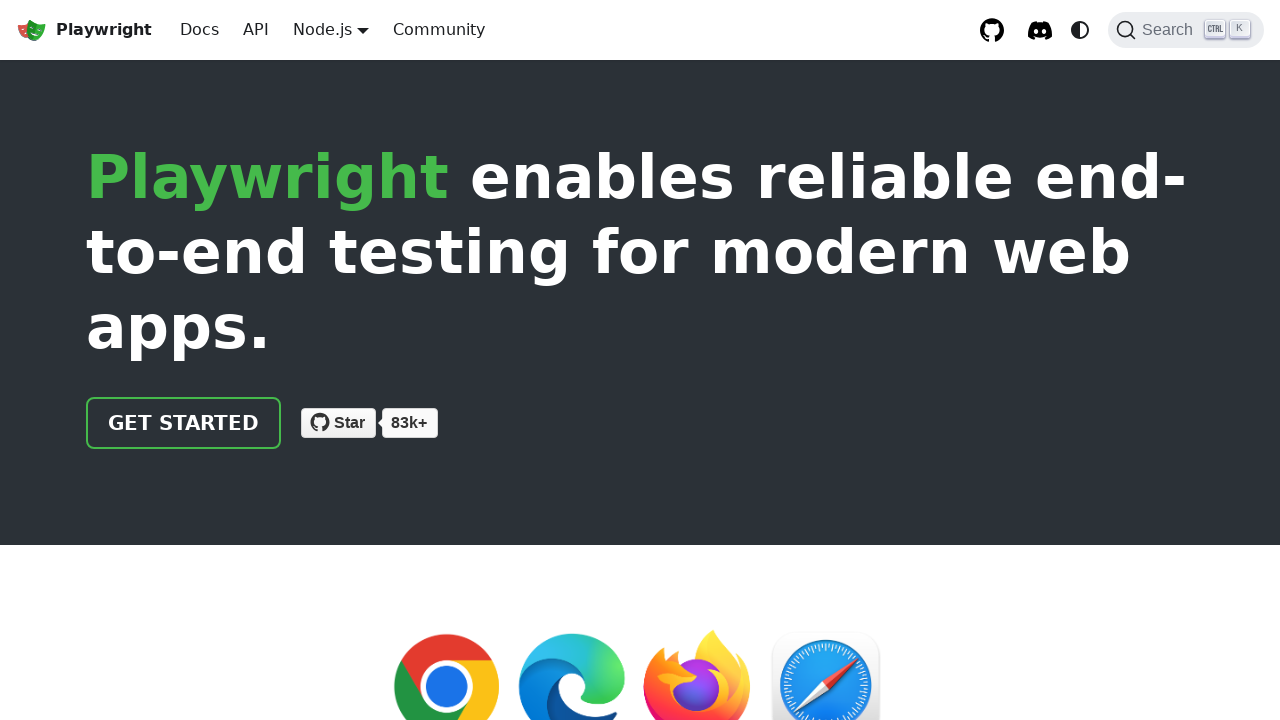

Discord server link is visible
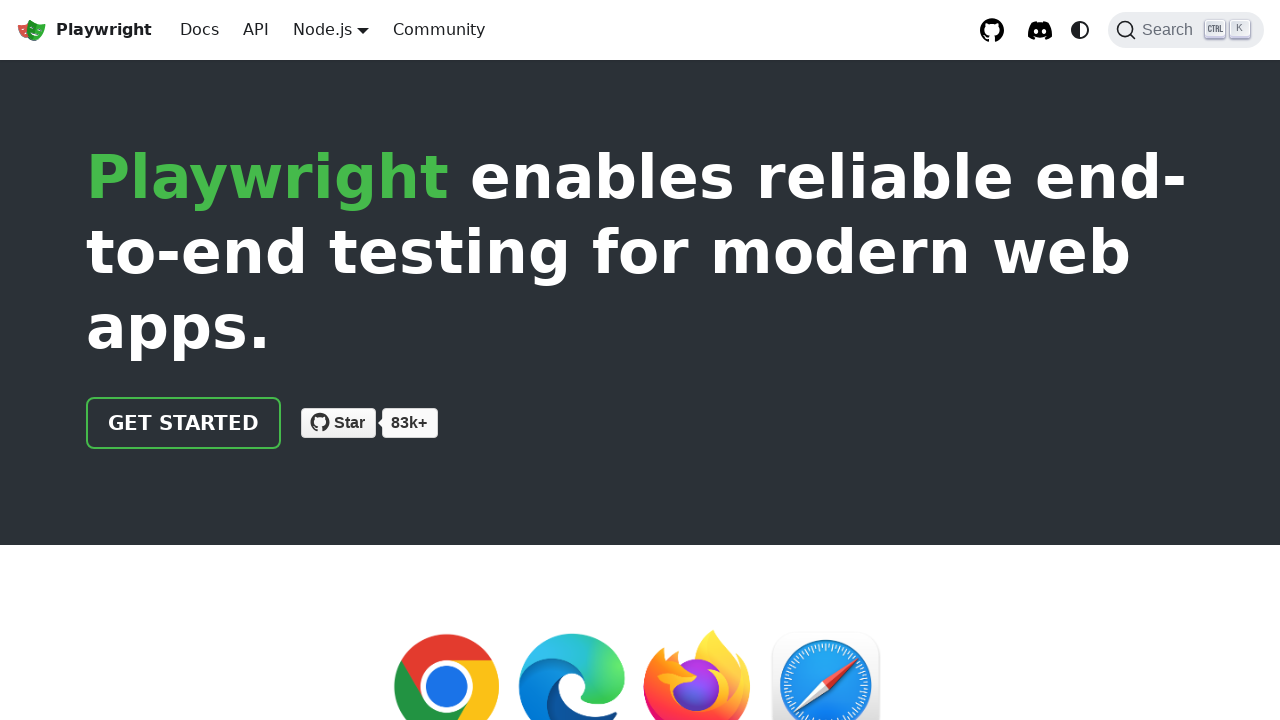

Clicked dark/light mode toggle button at (1080, 30) on internal:role=button[name="Switch between dark and light"i]
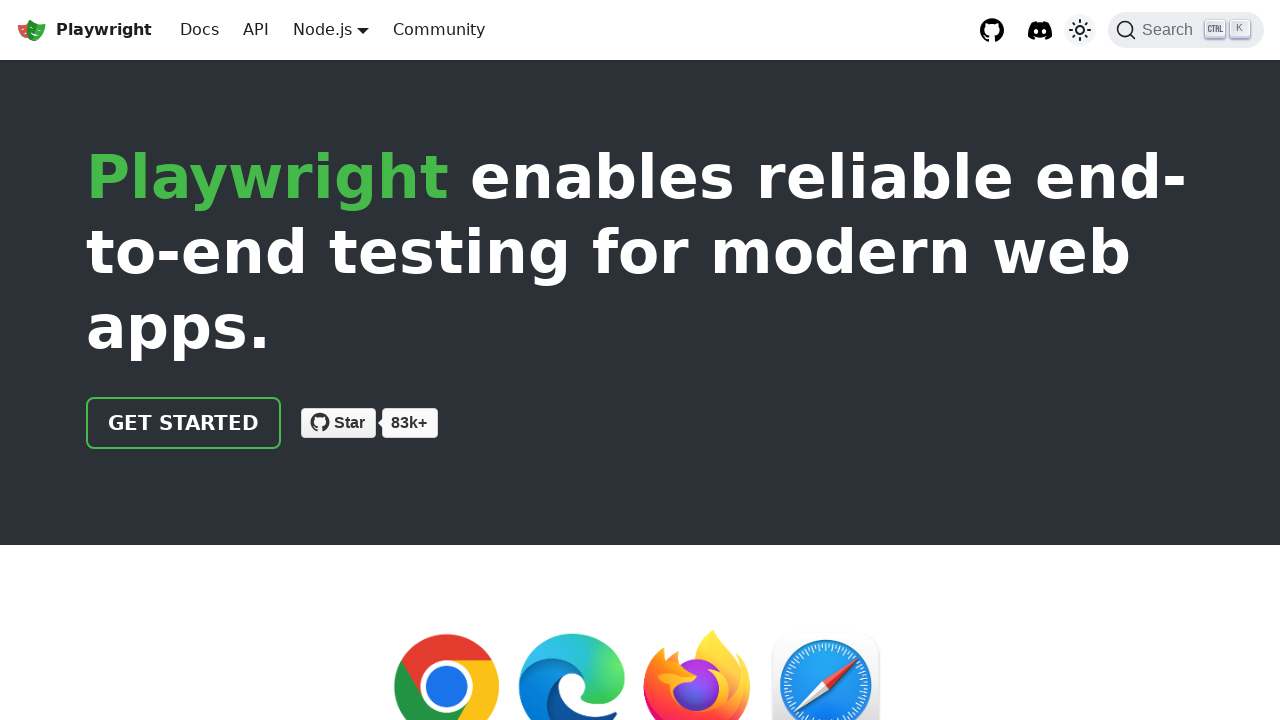

Search button is visible
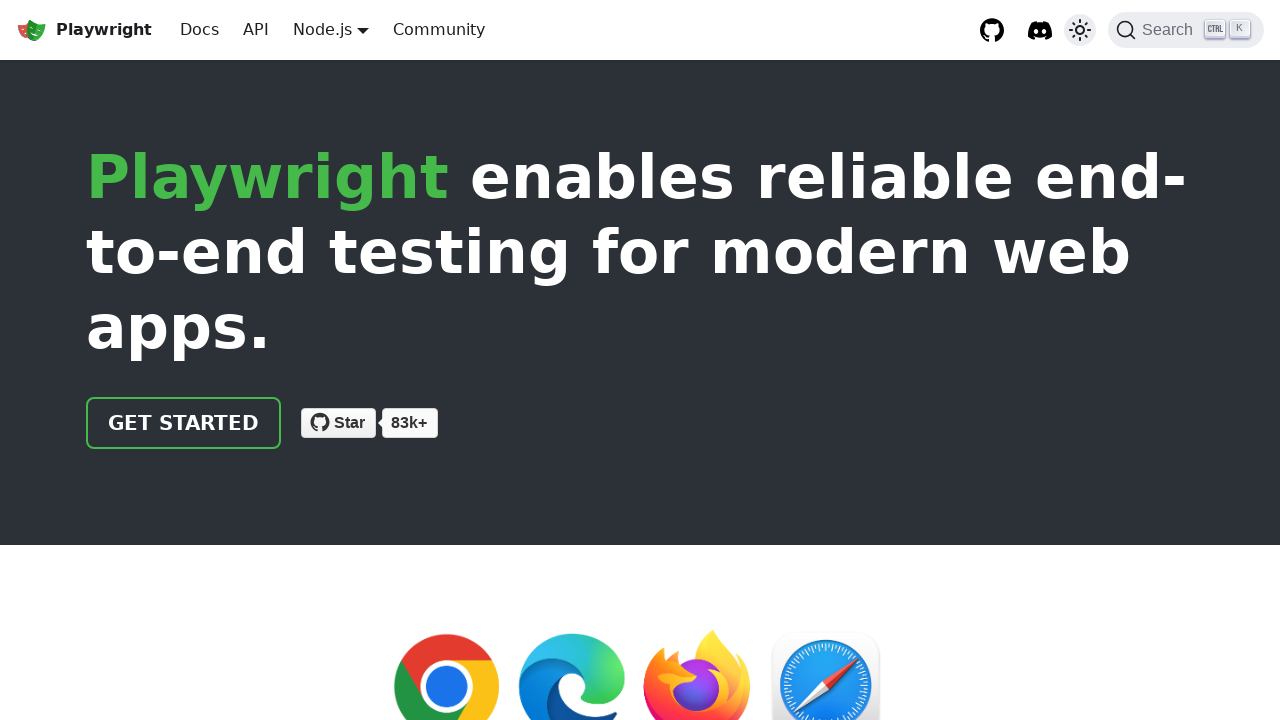

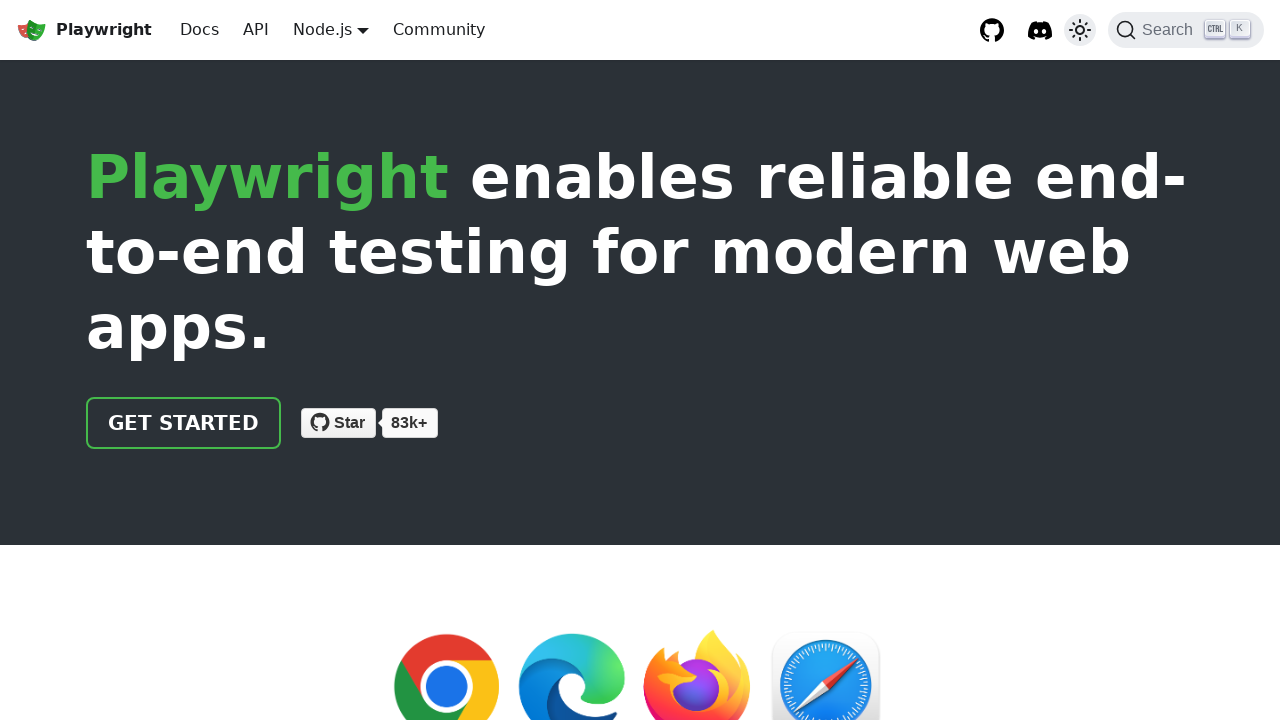